Tests navigation to the broken images page on the Heroku test site by clicking the link and waiting for the page to load.

Starting URL: https://the-internet.herokuapp.com/

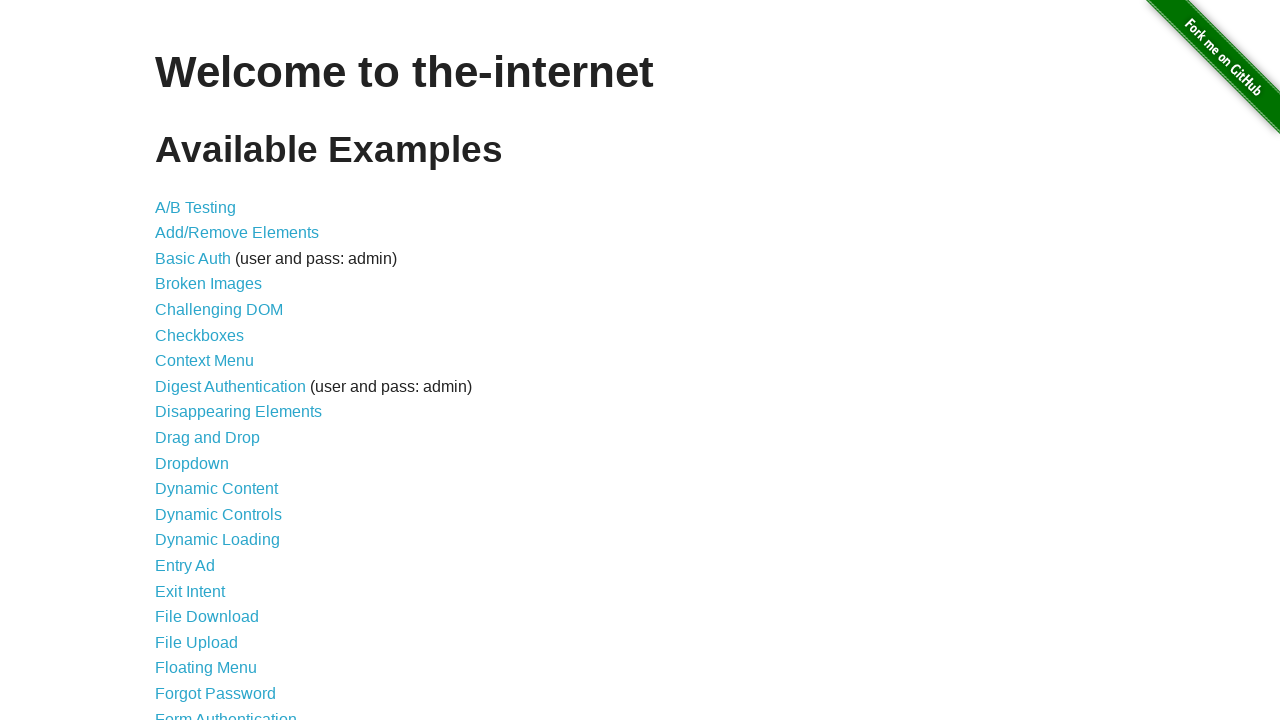

Clicked the broken images link at (208, 284) on a[href='/broken_images']
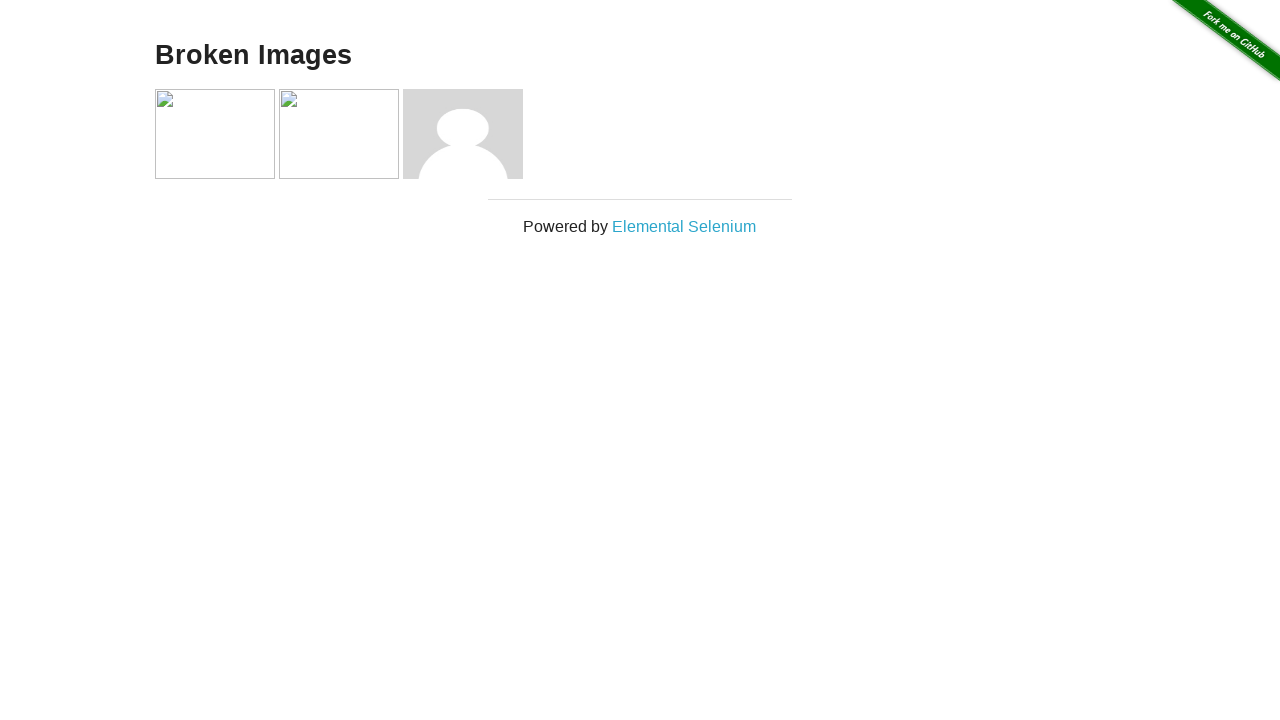

Broken images page loaded and h3 heading appeared
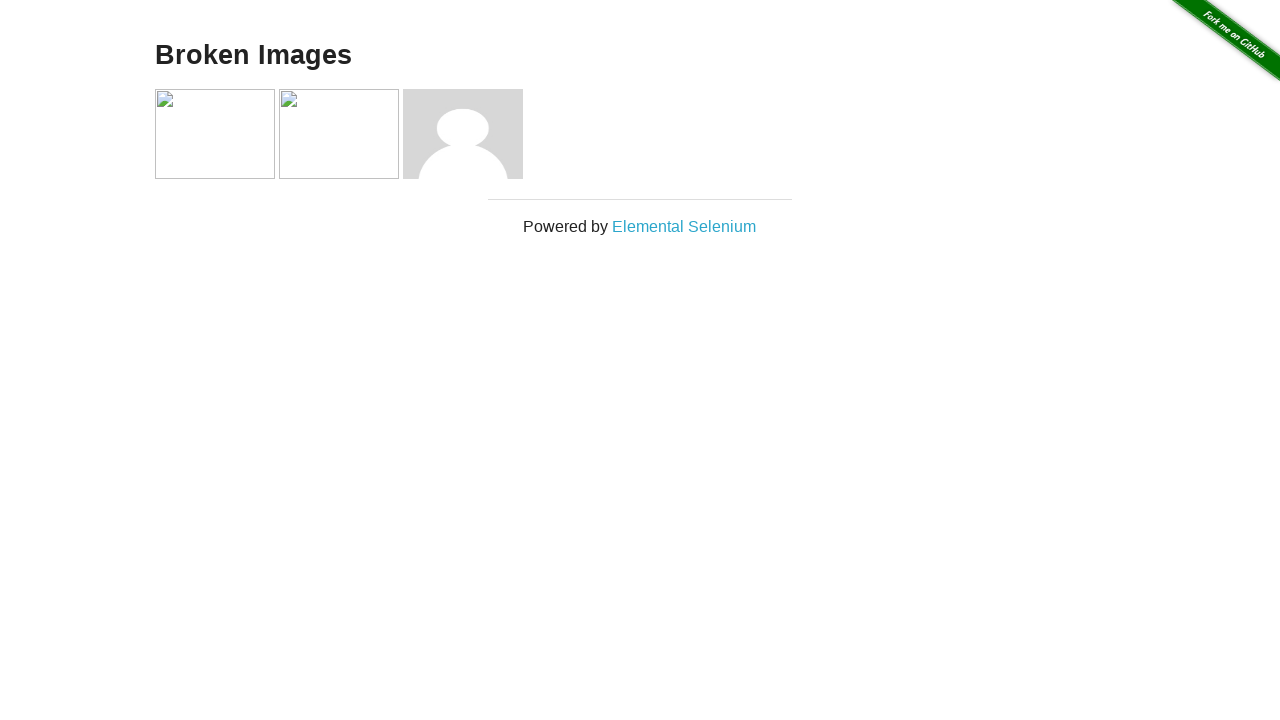

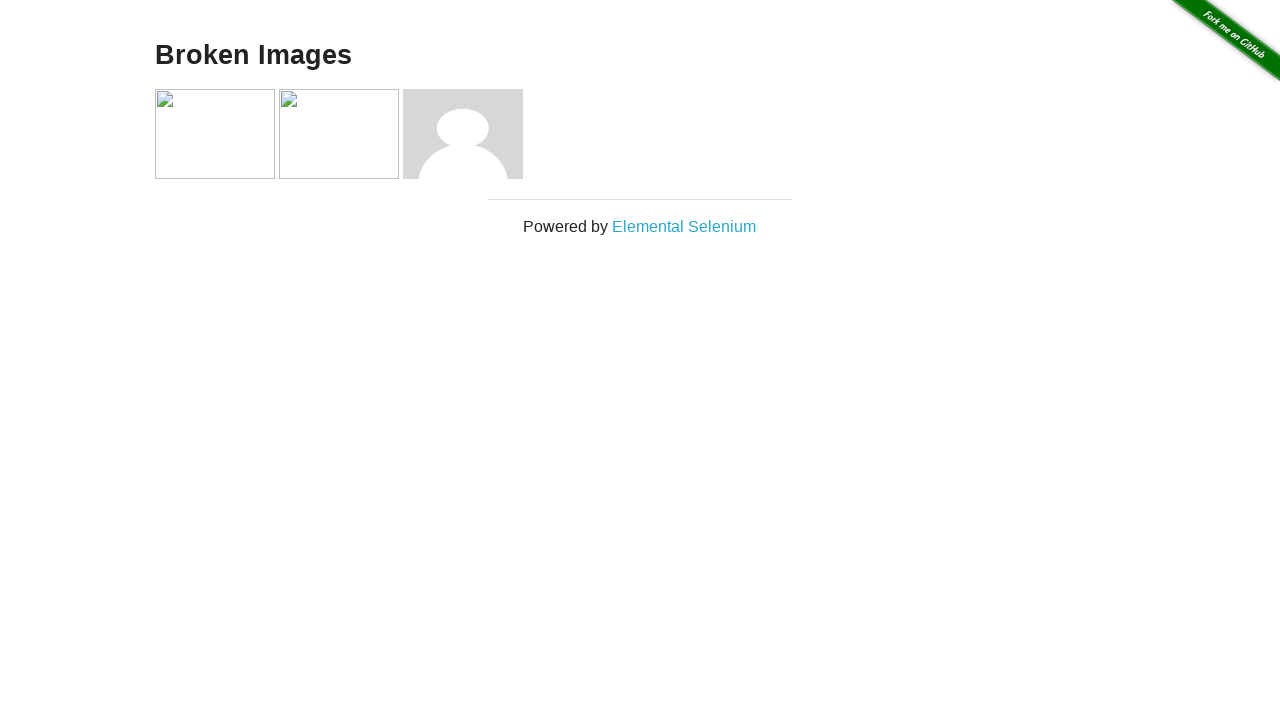